Tests that the Walmart homepage loads correctly by navigating to the site and verifying the page title contains the expected text.

Starting URL: https://www.walmart.com/

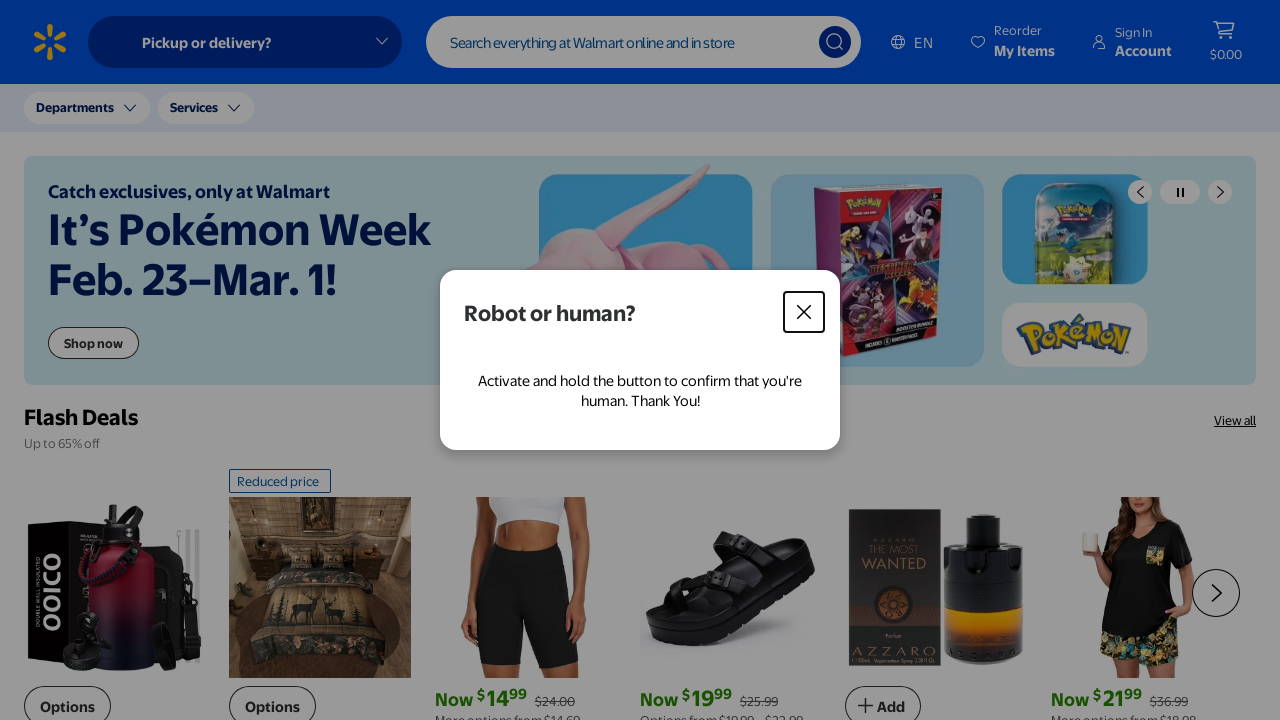

Navigated to Walmart homepage
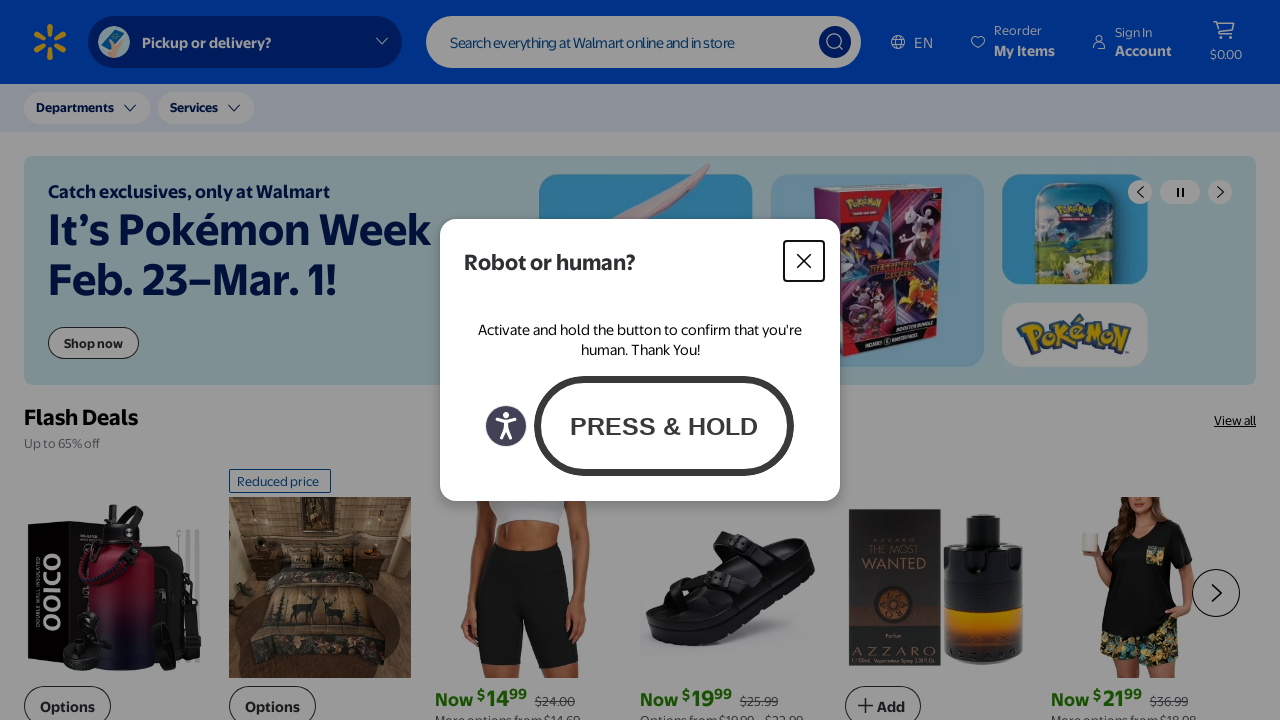

Page fully loaded (domcontentloaded)
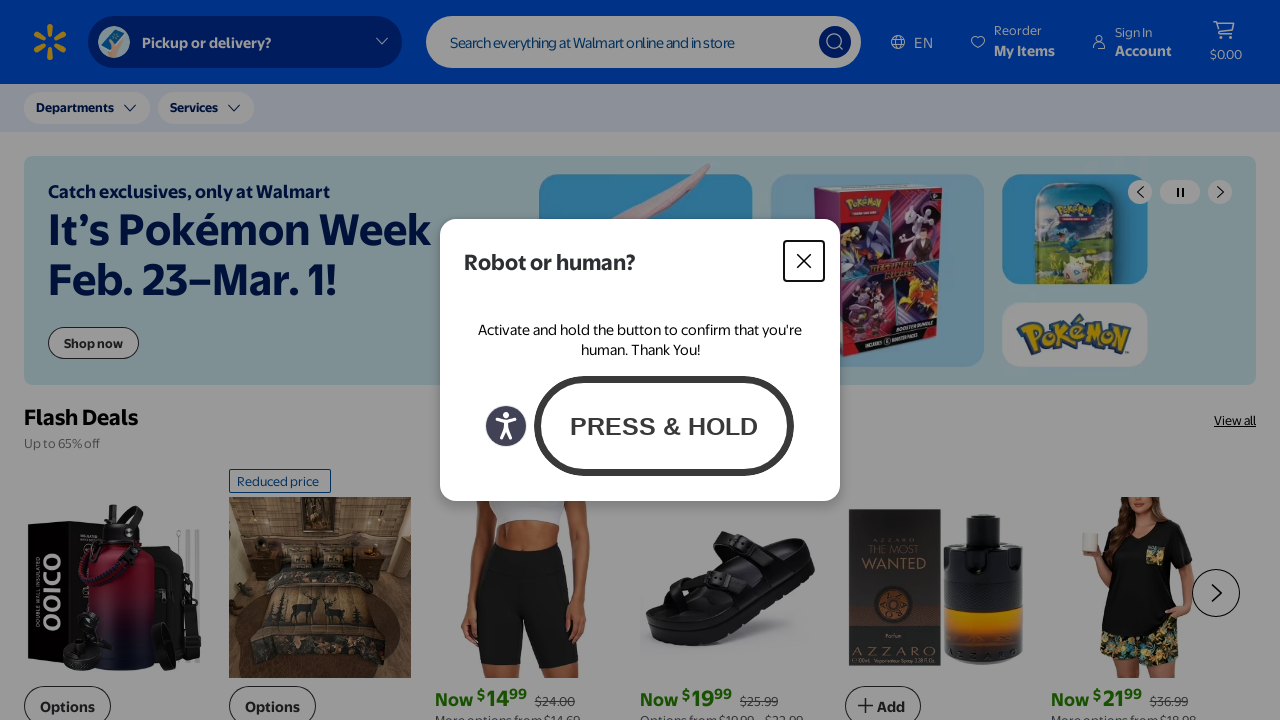

Verified page title contains 'Walmart': 'Walmart | Save Money. Live better.'
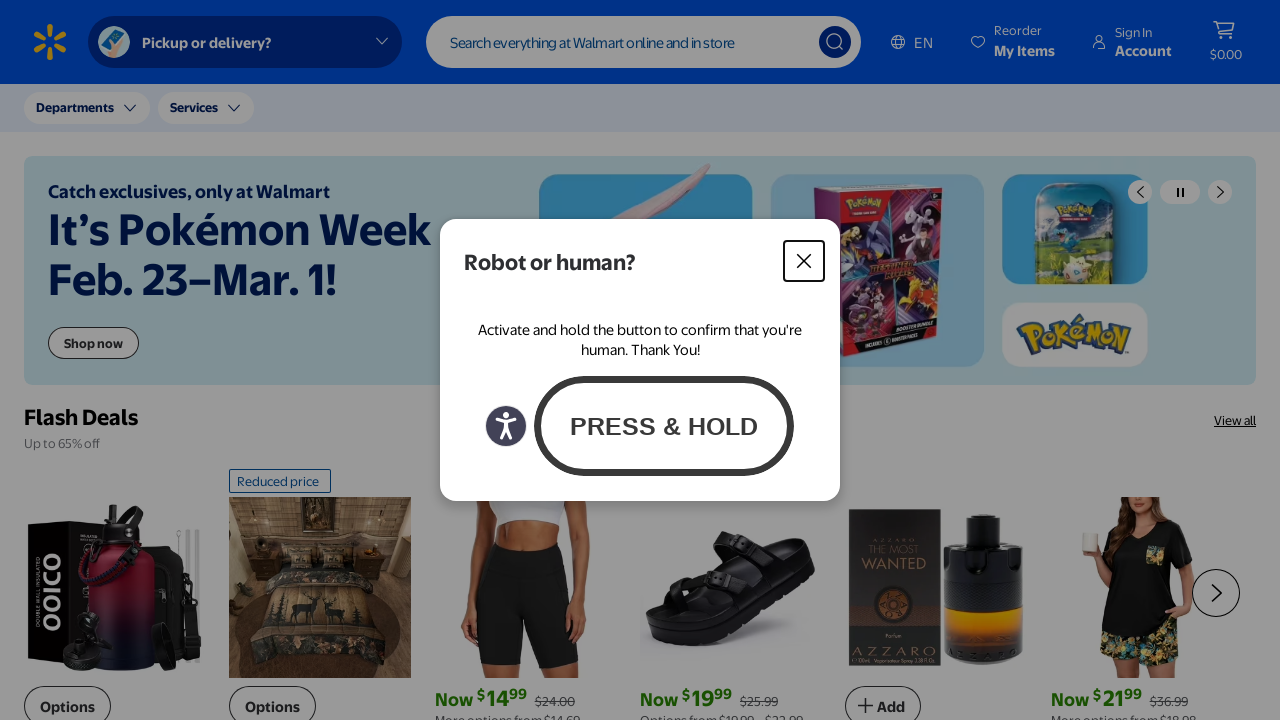

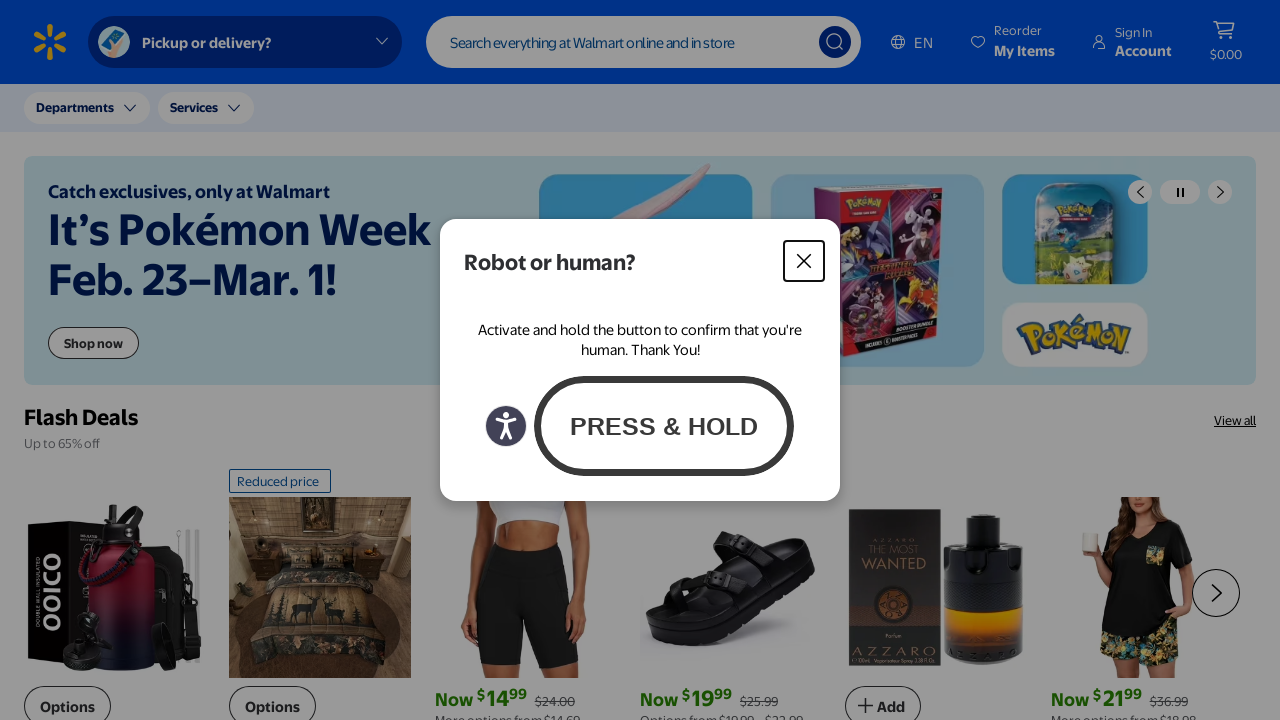